Tests a registration form by filling in first name, last name, and email fields, then submitting the form and verifying a success message is displayed.

Starting URL: http://suninjuly.github.io/registration1.html

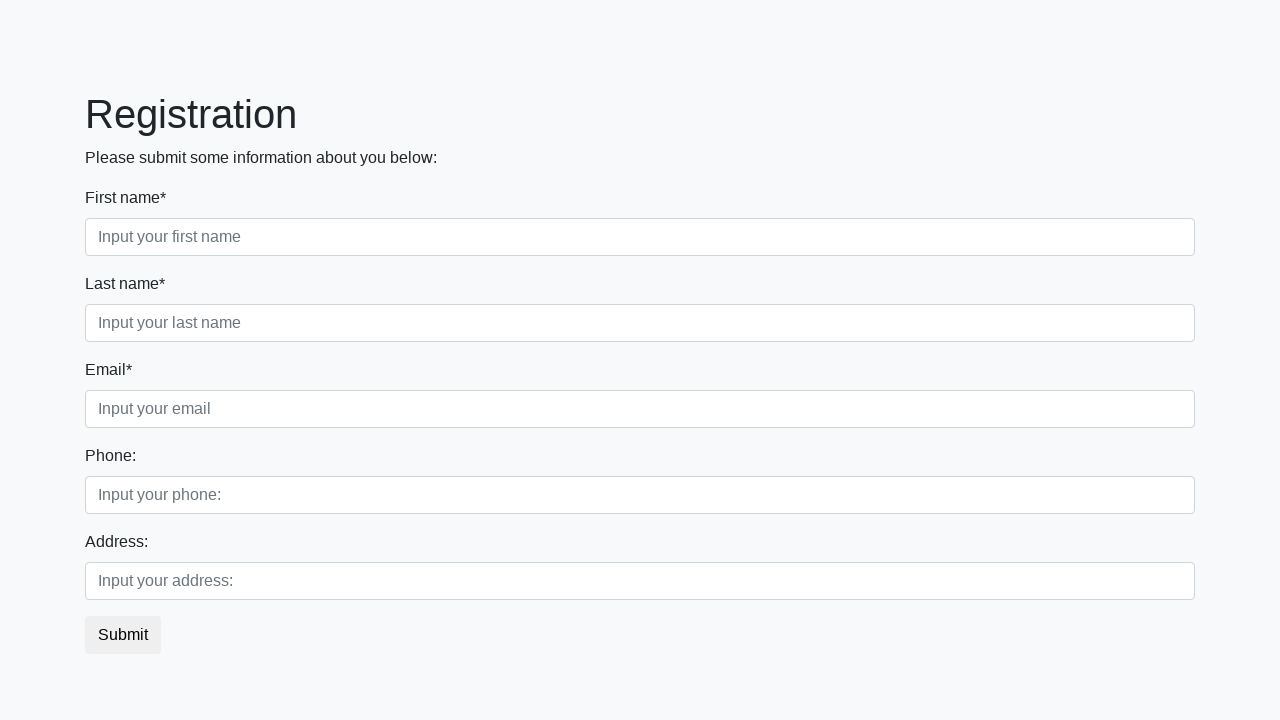

Filled first name field with 'Ivan' on input
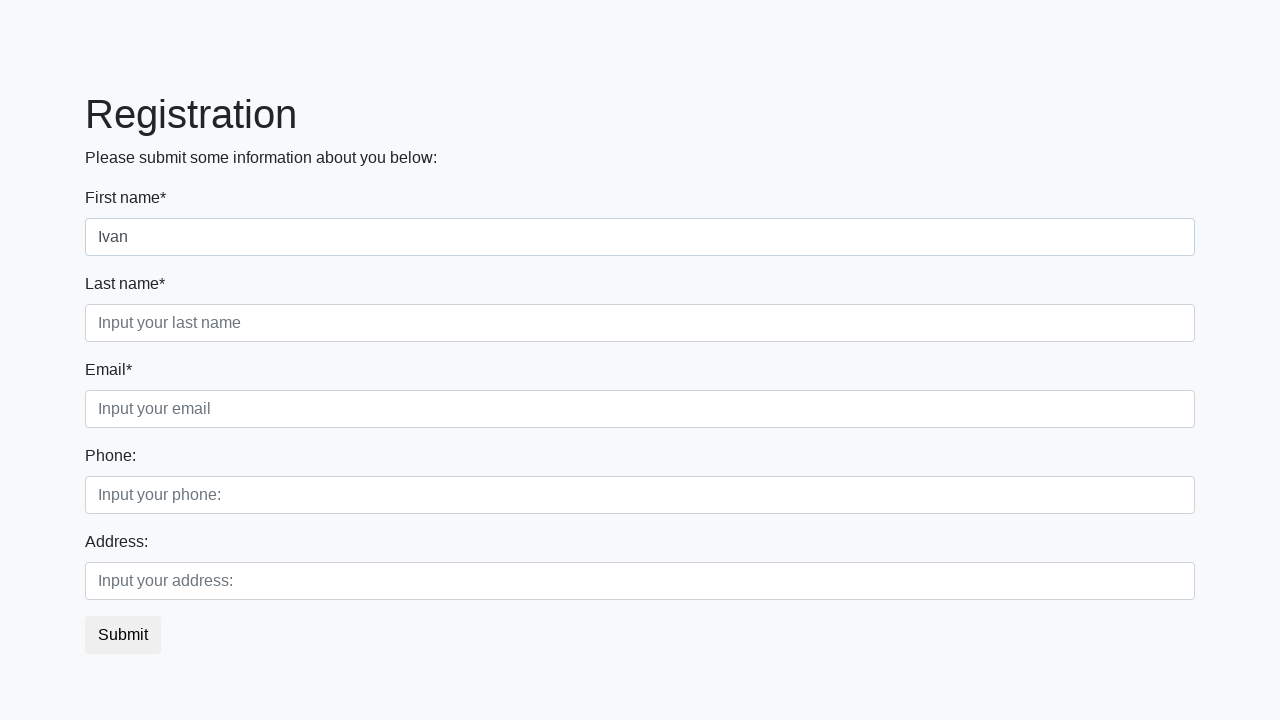

Filled last name field with 'Petrov' on input[placeholder="Input your last name"]
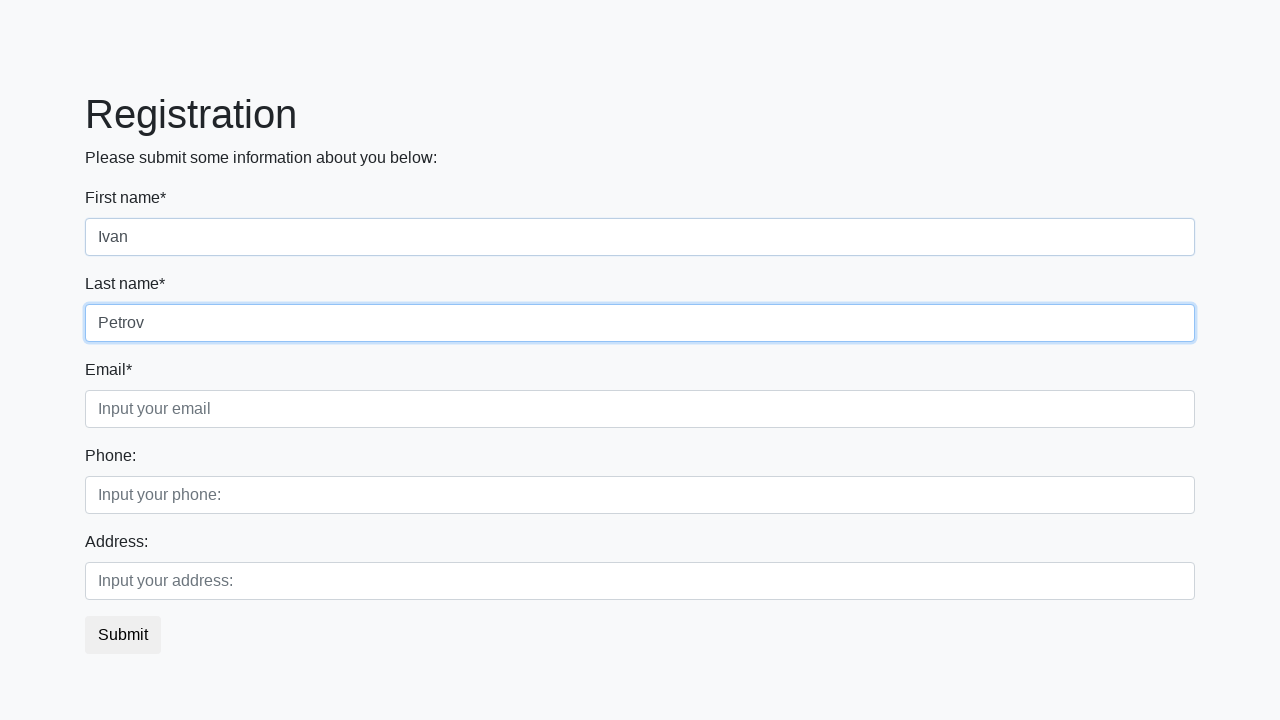

Filled email field with 'testuser@gmail.com' on input[placeholder="Input your email"]
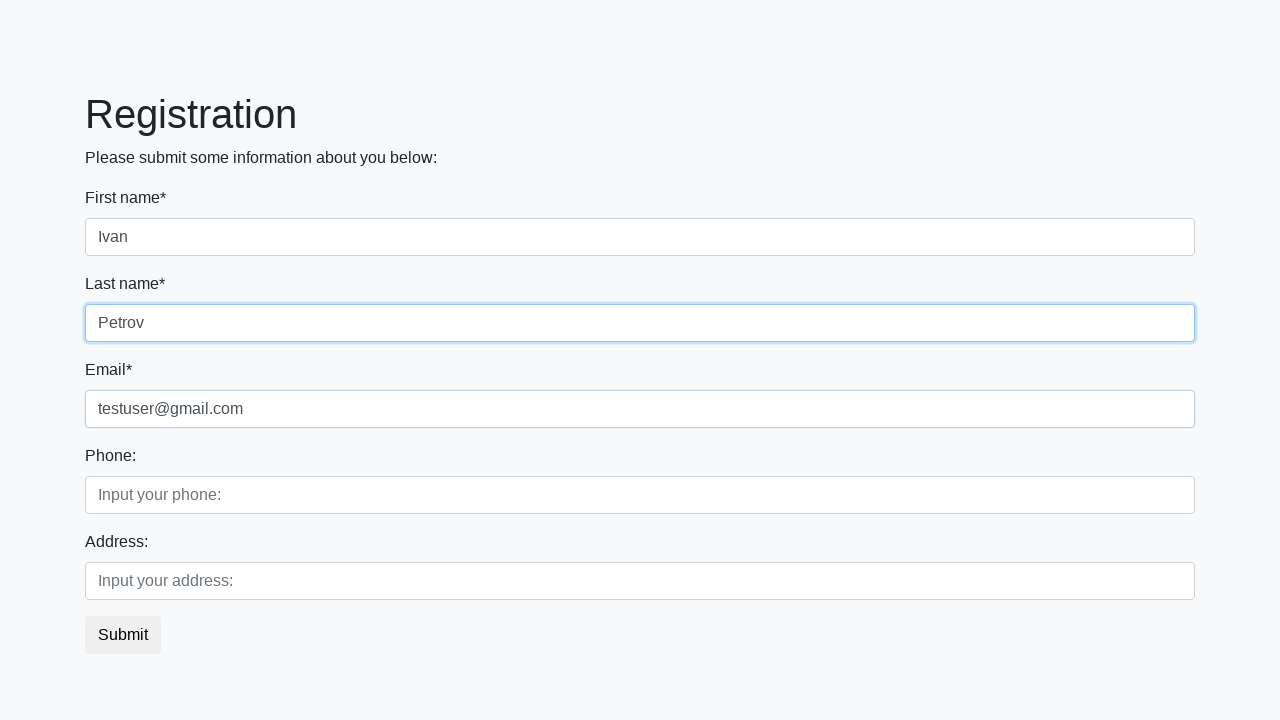

Clicked submit button to register at (123, 635) on button[type='submit']
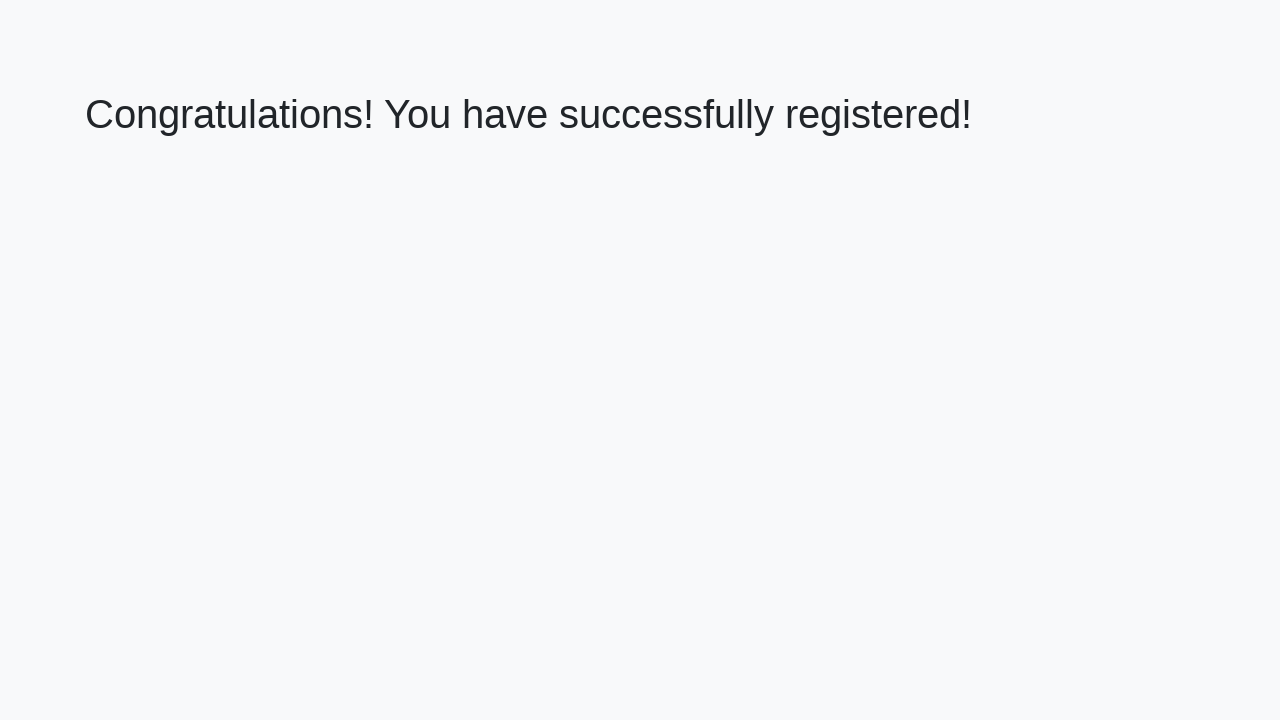

Success message heading loaded
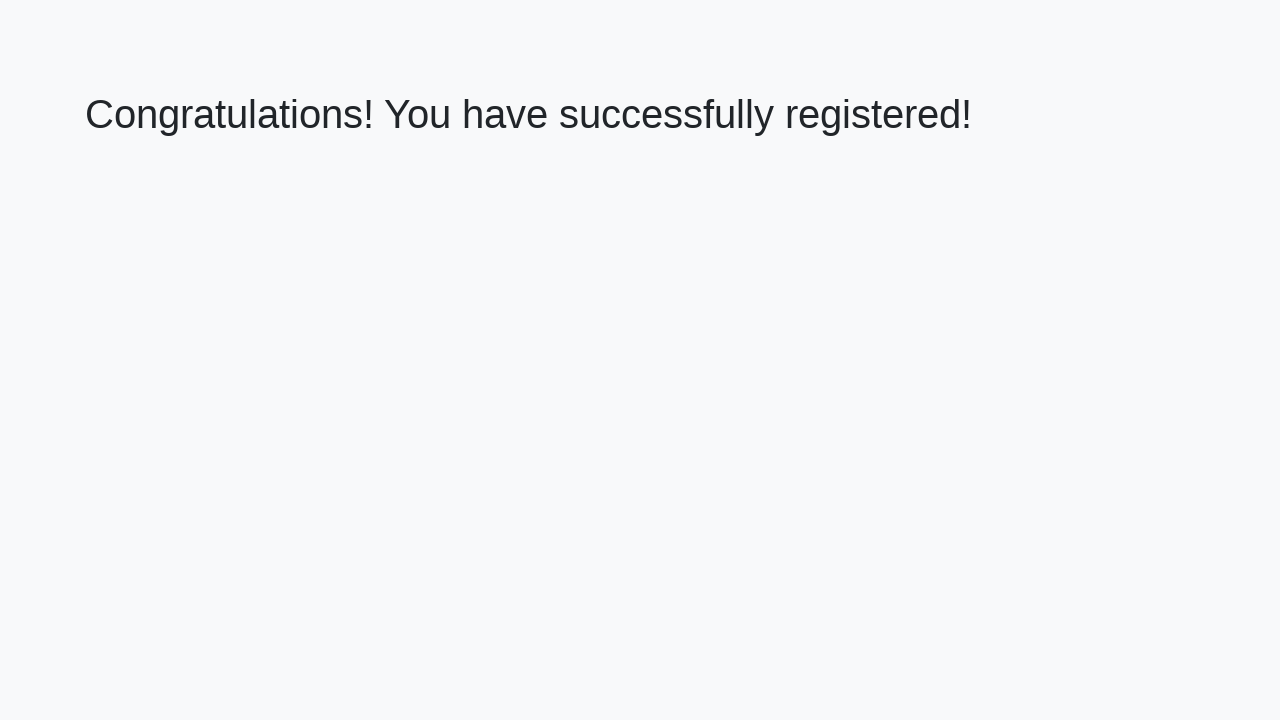

Retrieved success message text
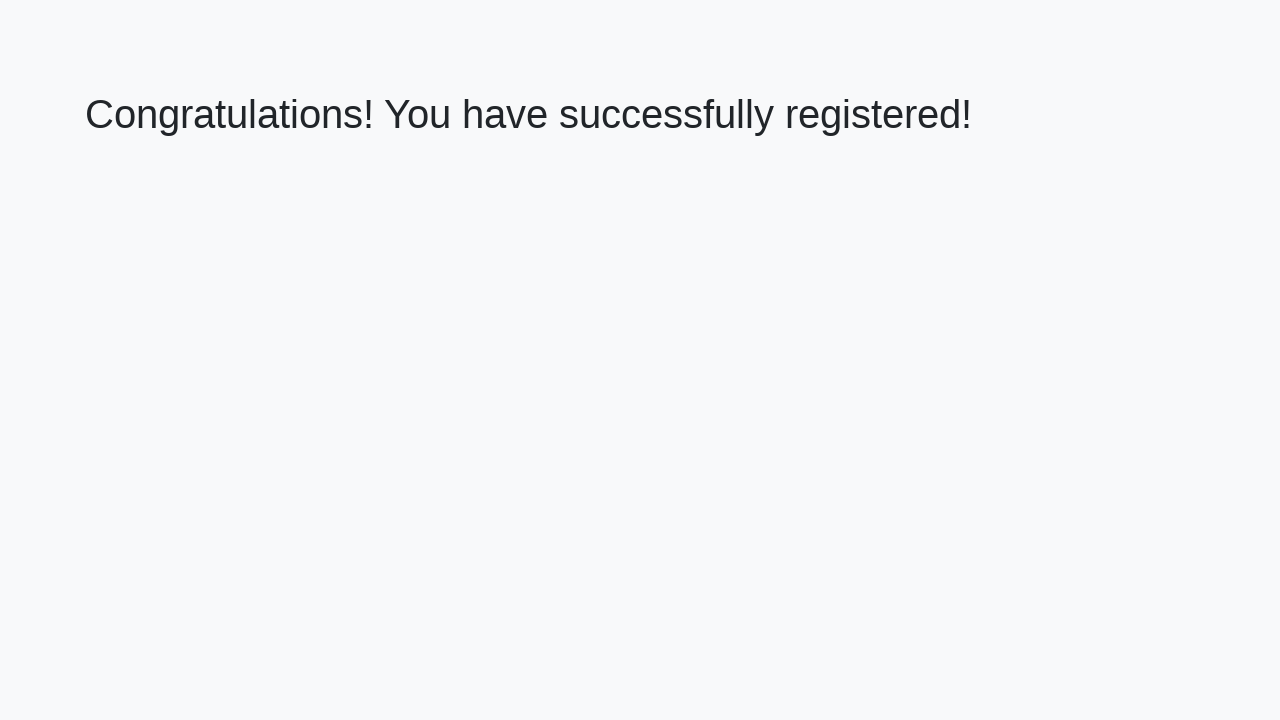

Verified success message: 'Congratulations! You have successfully registered!'
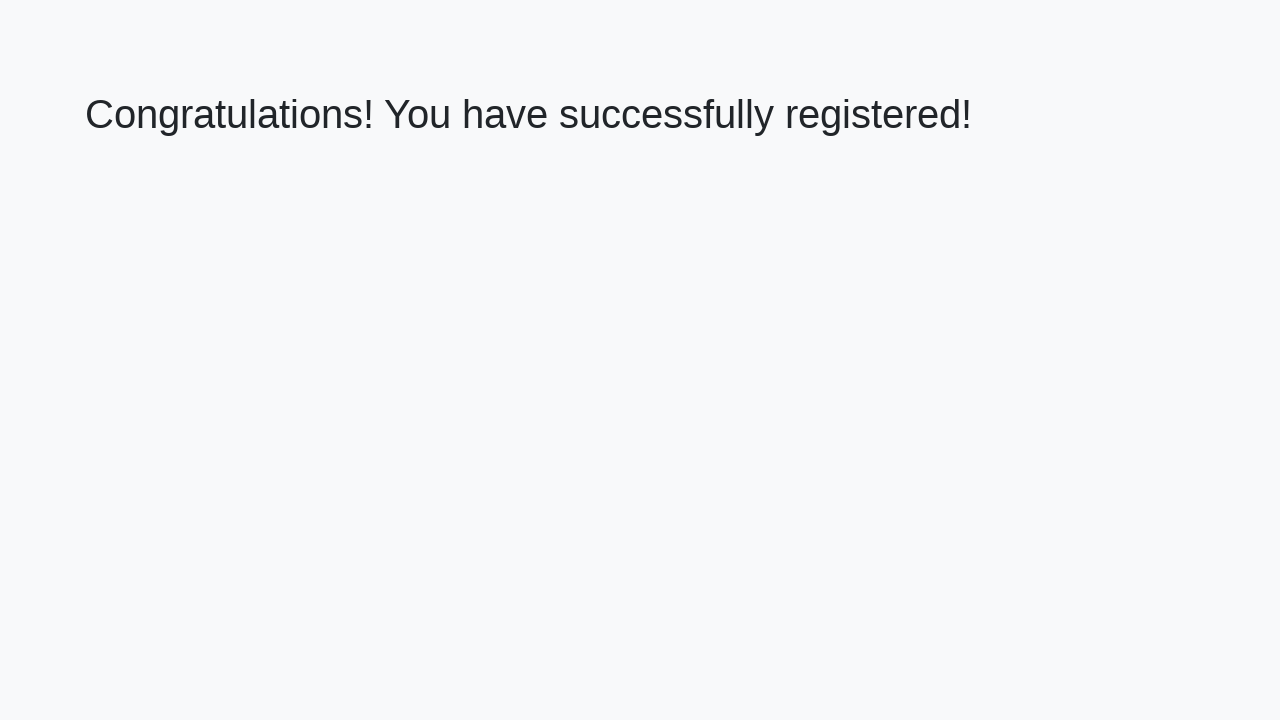

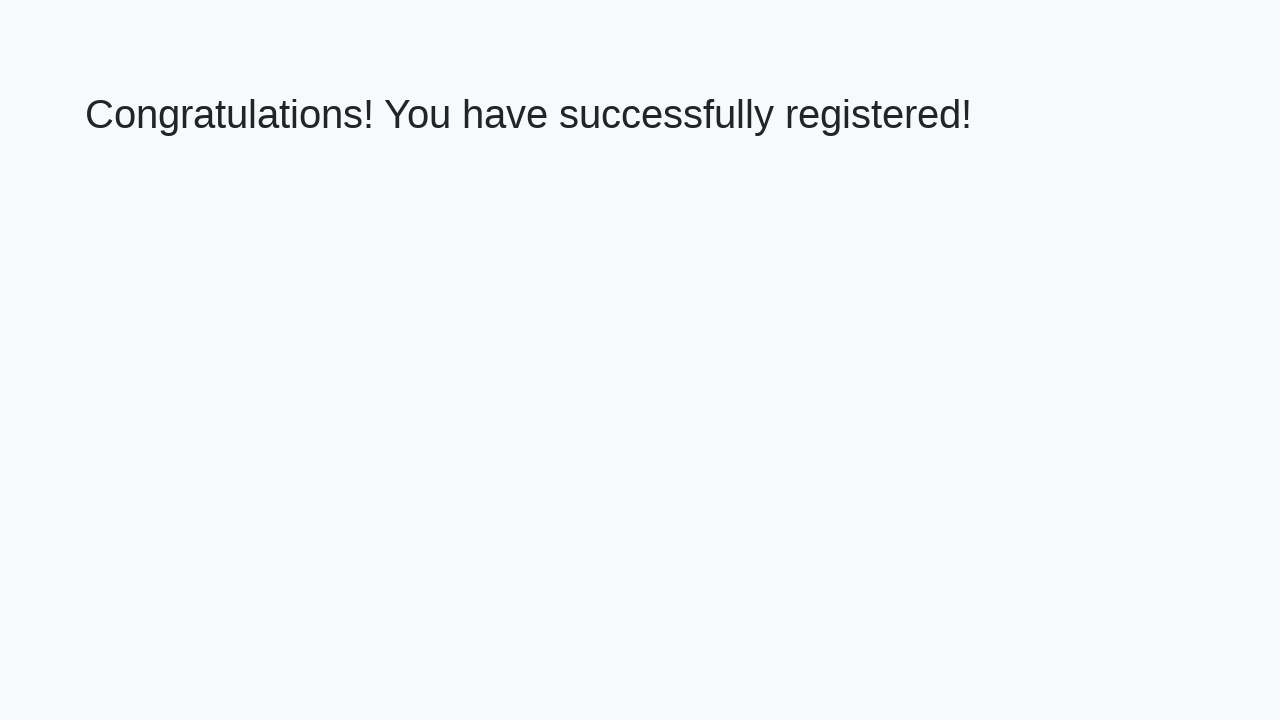